Tests the Elements Text Box form on DemoQA website by navigating to the form, filling in all fields (full name, email, addresses) and submitting it

Starting URL: https://demoqa.com/

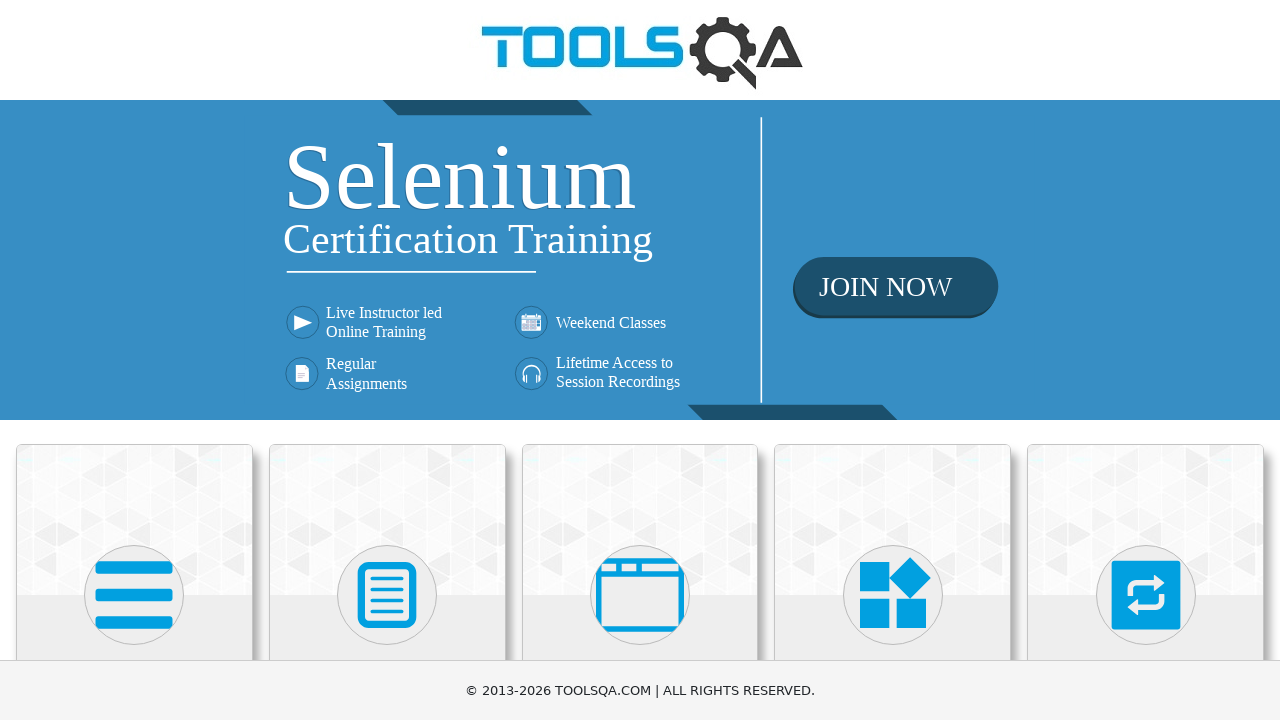

Scrolled down 400px to reveal Elements card
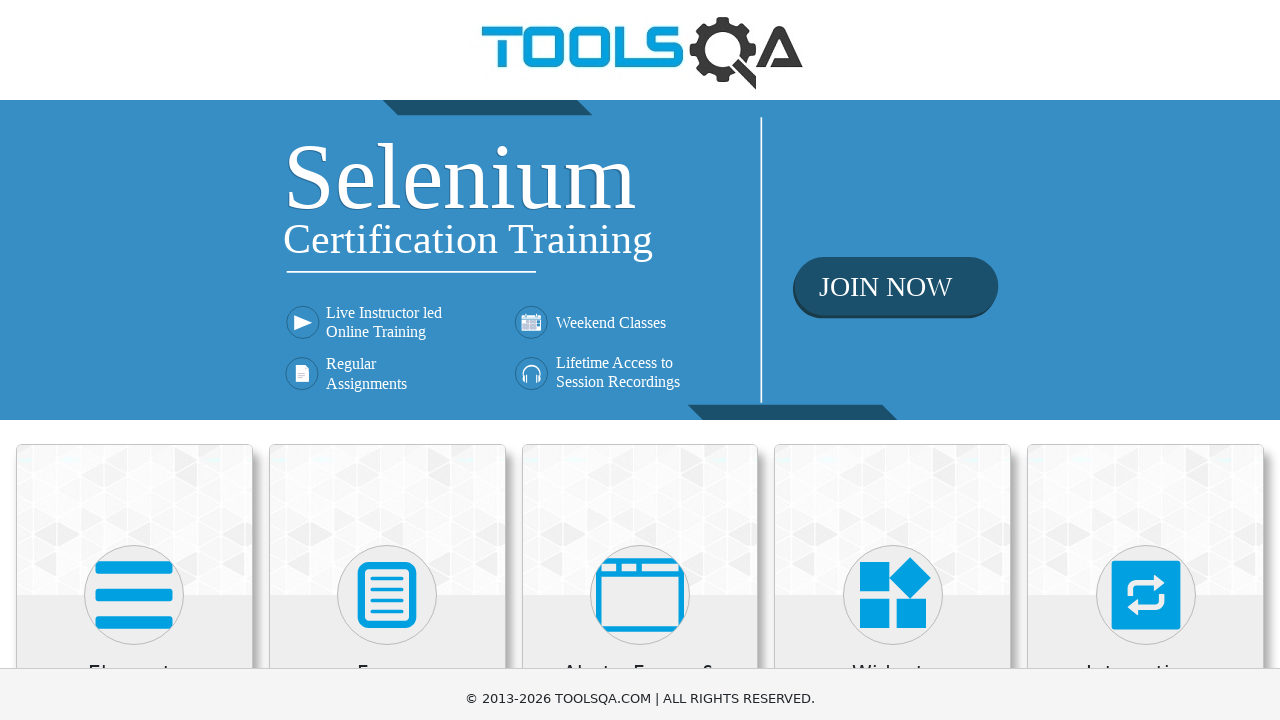

Clicked on Elements card at (134, 273) on xpath=//h5[text()='Elements']
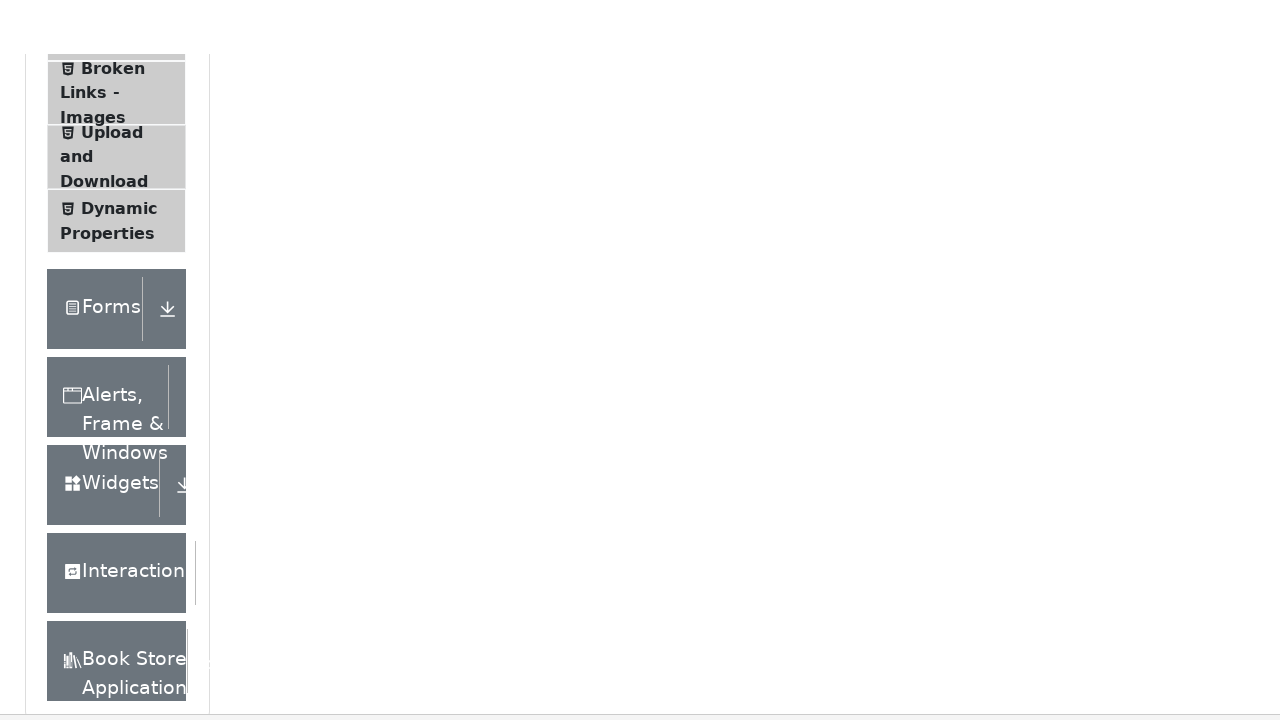

Clicked on Text Box menu item at (119, 261) on xpath=//span[text()='Text Box']
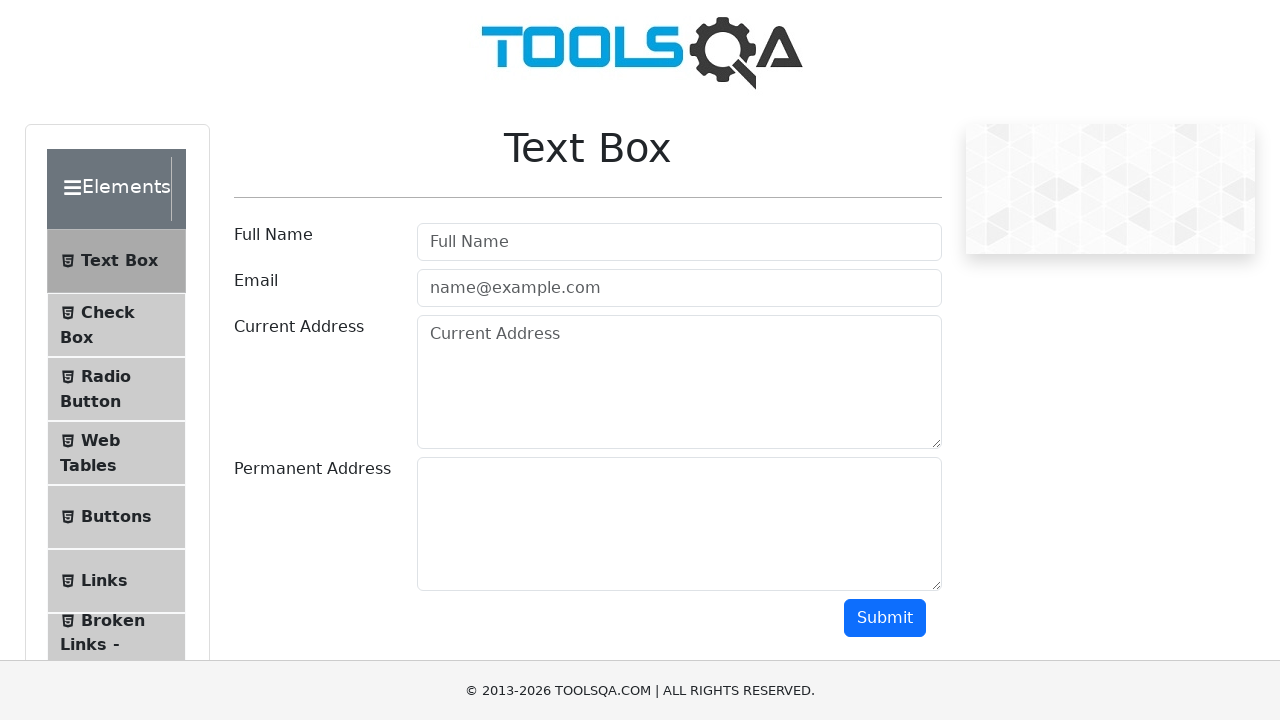

Filled in Full Name field with 'Isabela Maria' on #userName
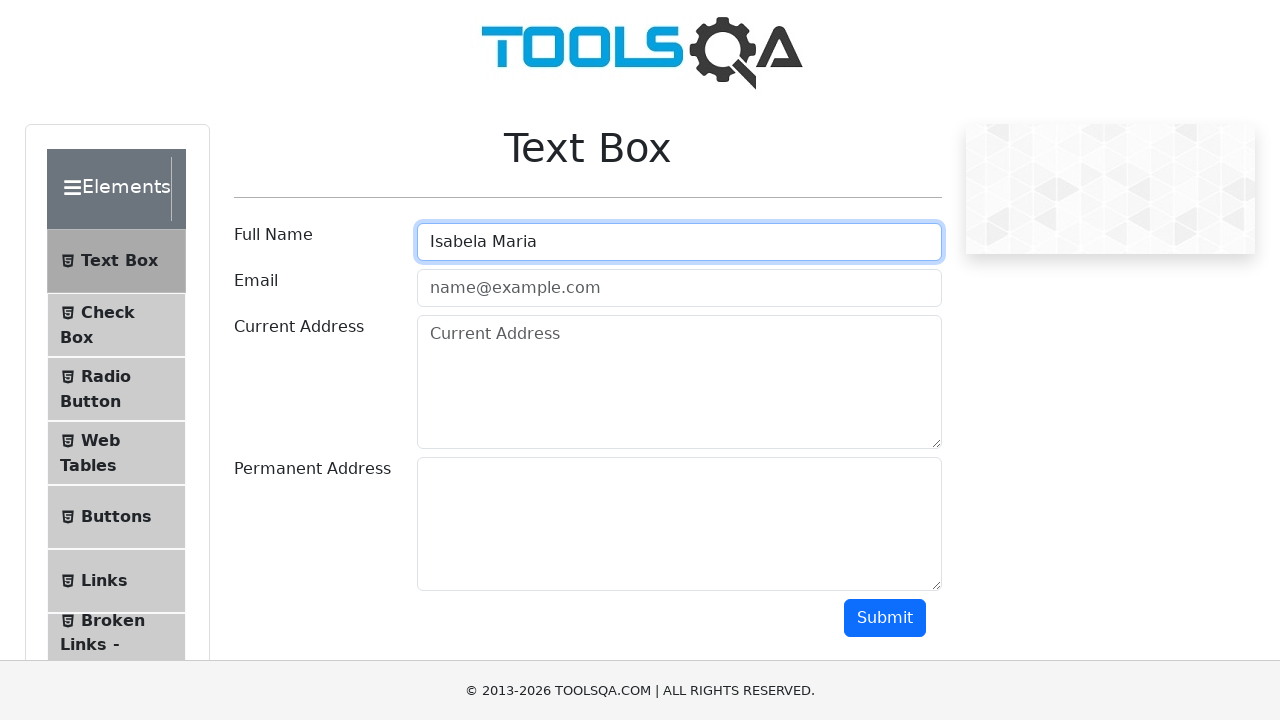

Filled in Email field with 'isatest238@gmail.com' on #userEmail
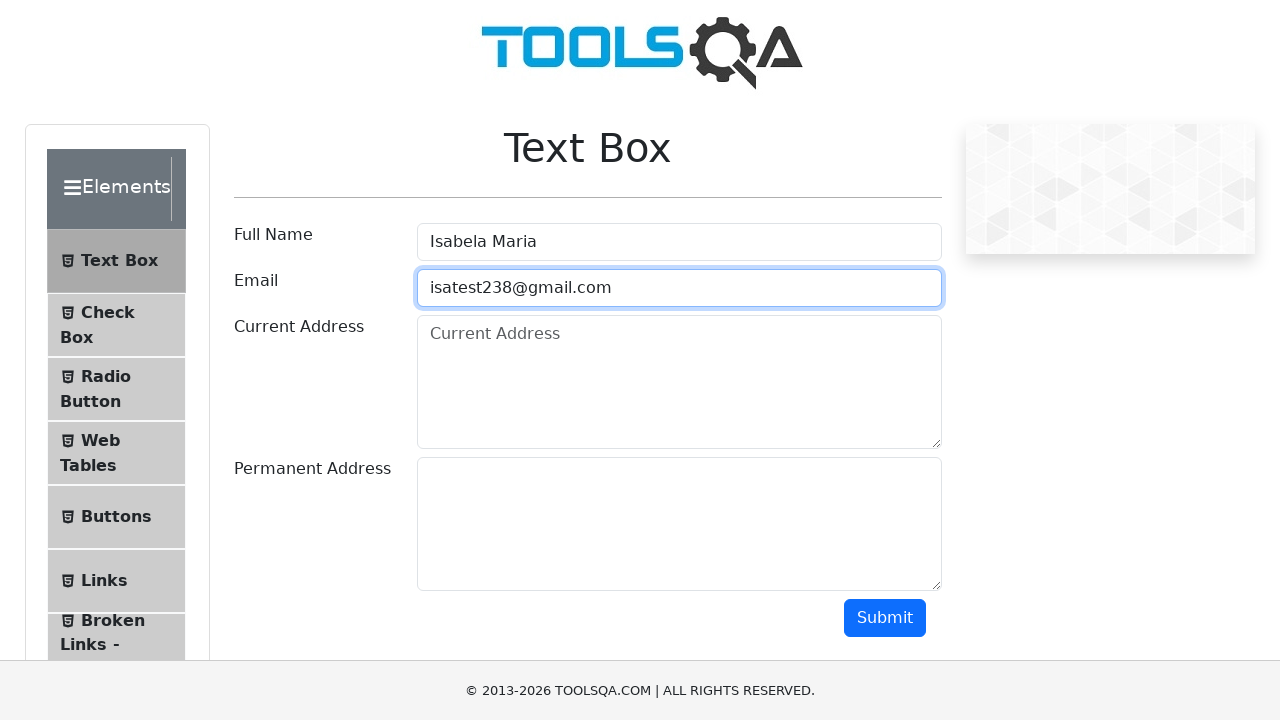

Filled in Current Address field with 'Str. Detunata, nr. 5, ap. 12, Cluj Napoca' on #currentAddress
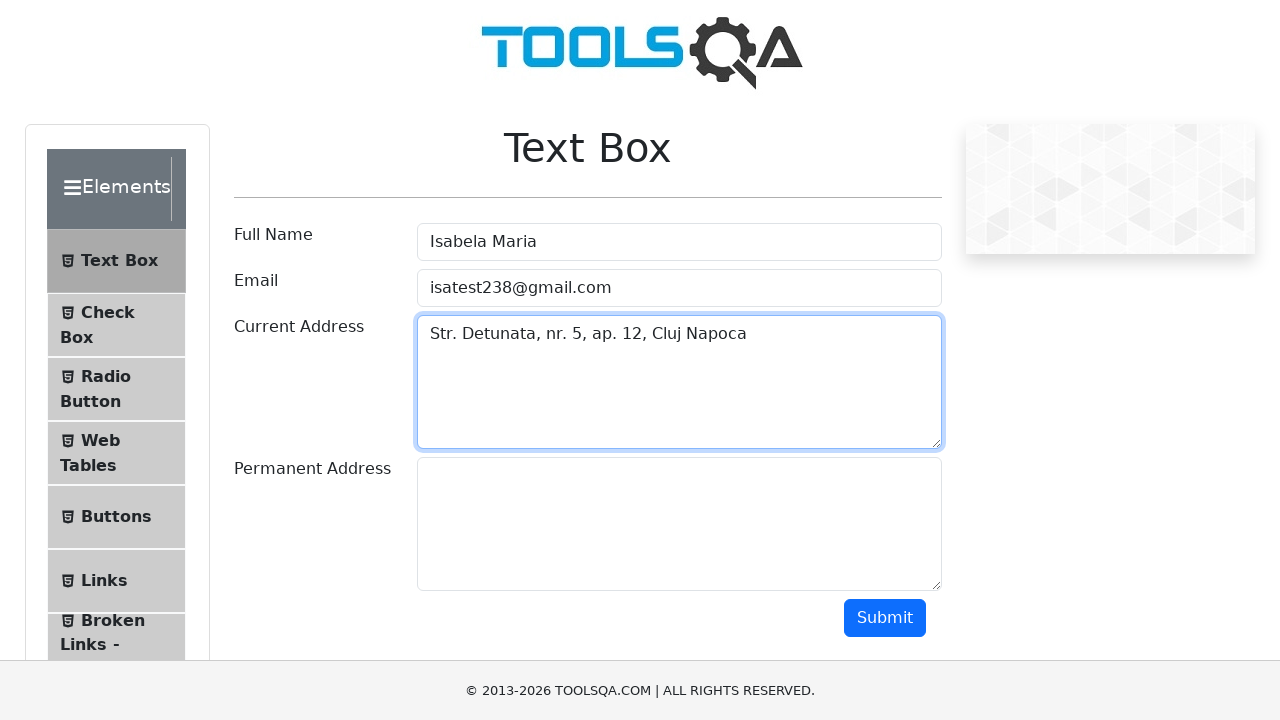

Filled in Permanent Address field with 'Str. Soporului, nr. 8, ap. 67, Cluj Napoca' on #permanentAddress
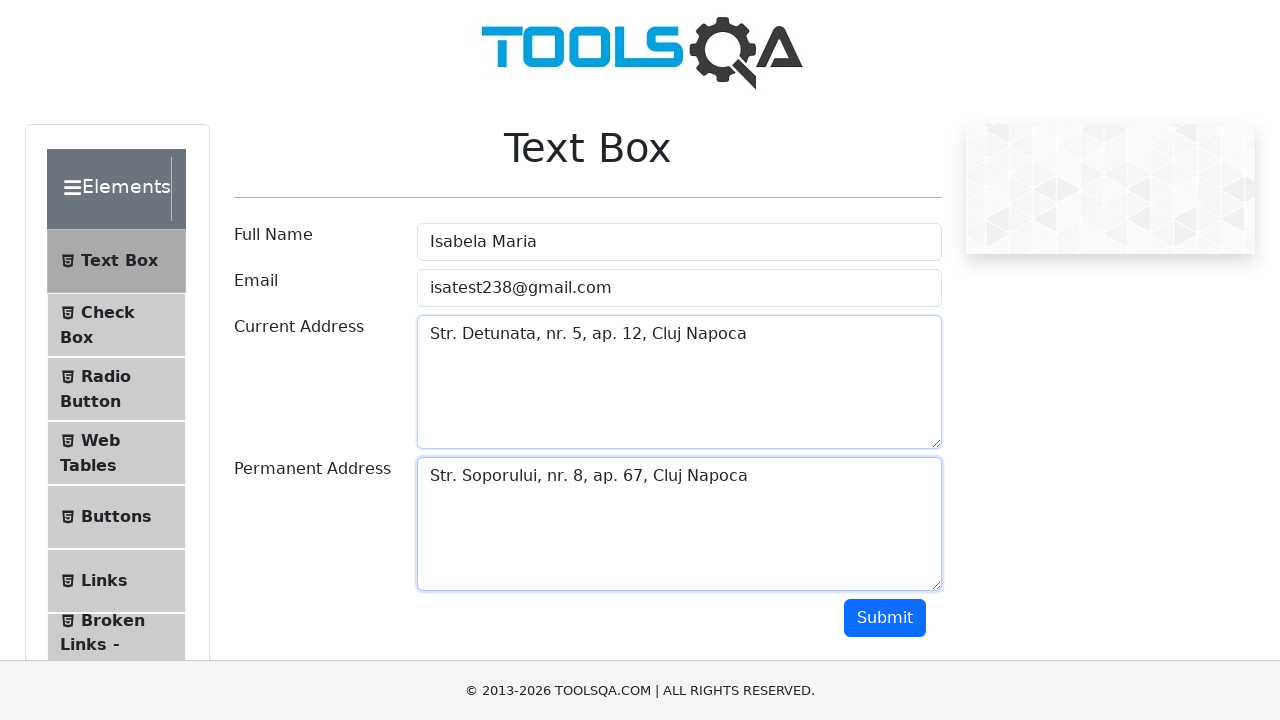

Clicked Submit button to complete form submission at (885, 618) on #submit
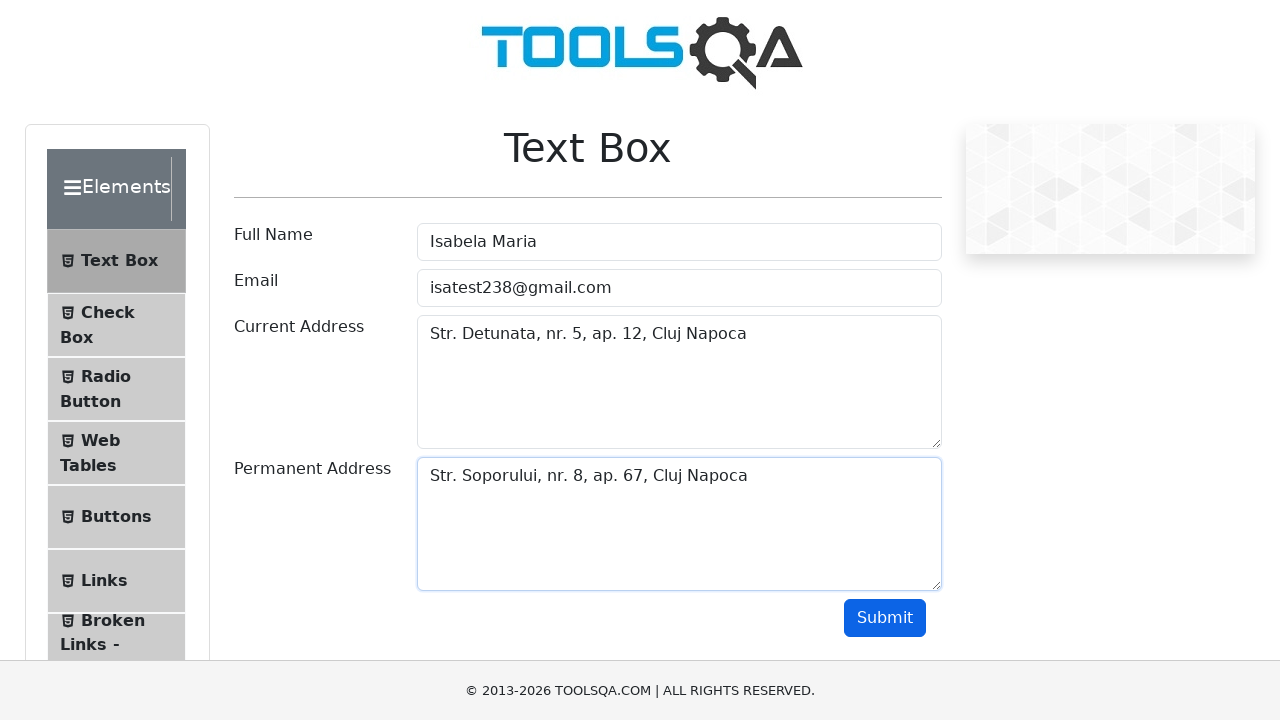

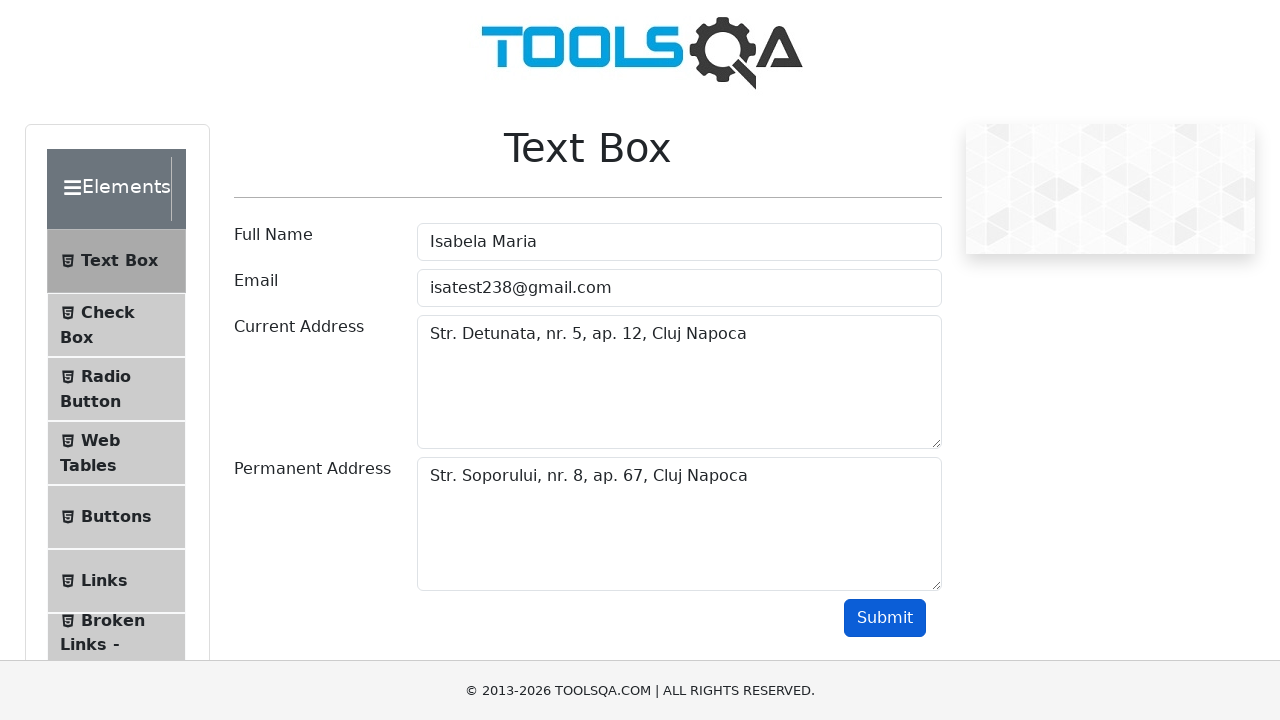